Tests JavaScript confirm dialog by clicking the confirm button and dismissing the dialog

Starting URL: https://the-internet.herokuapp.com/javascript_alerts

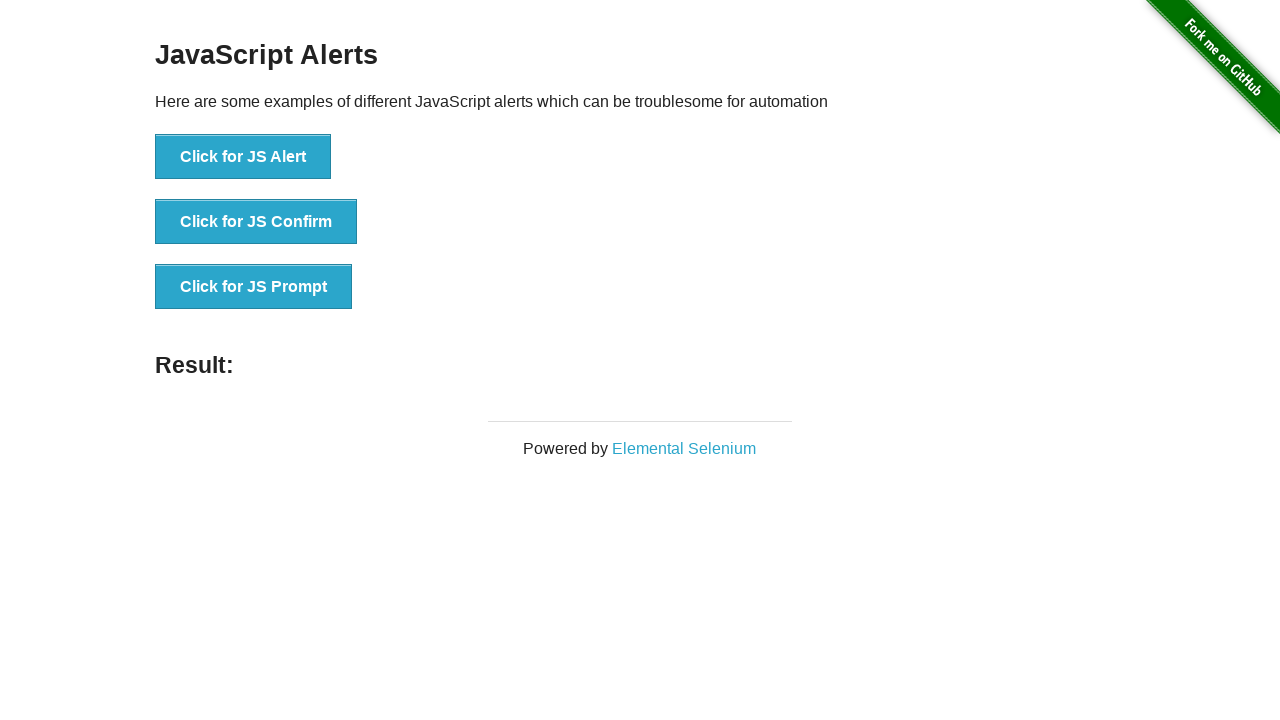

Clicked the JS Confirm button at (256, 222) on xpath=//button[.='Click for JS Confirm']
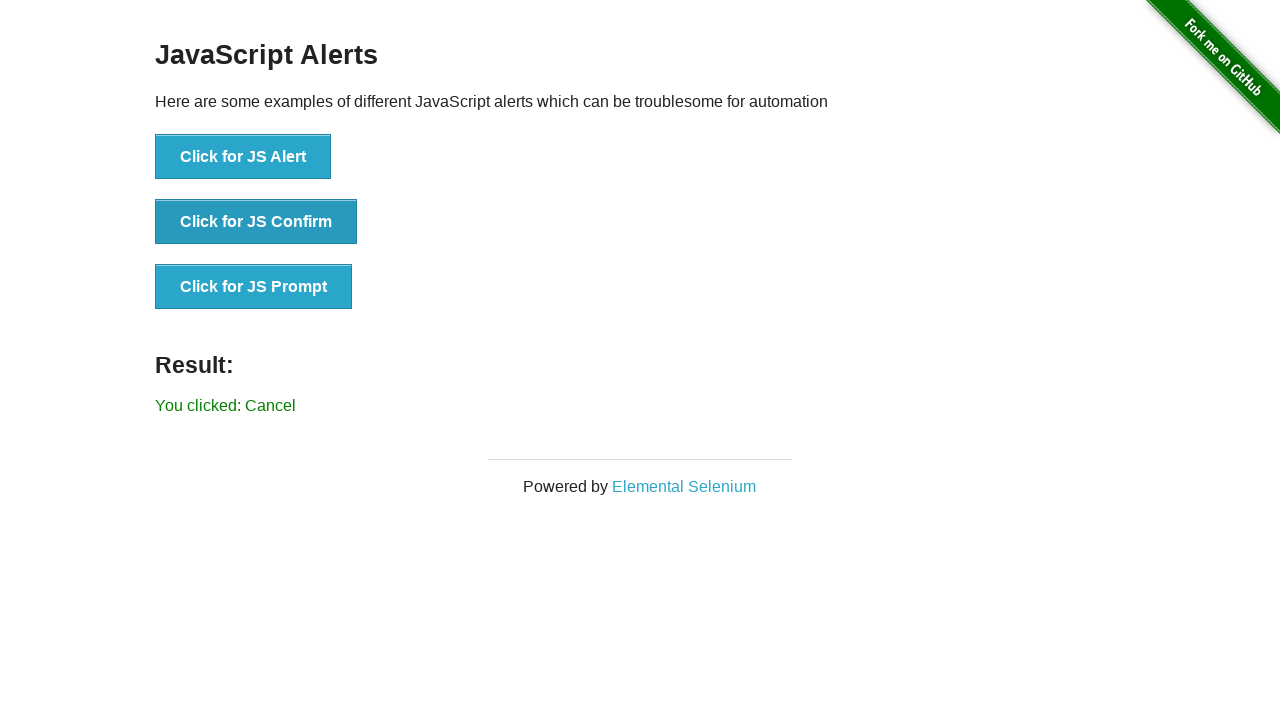

Set up dialog handler to dismiss the confirm dialog
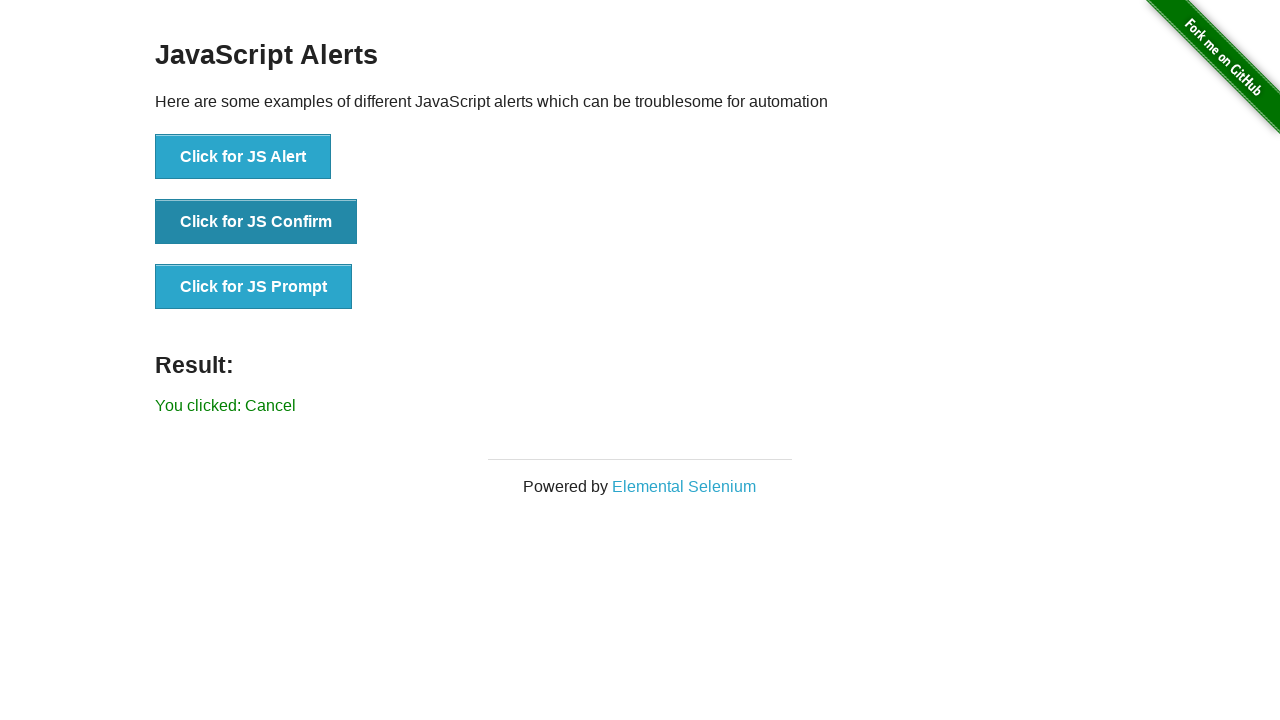

Result message appeared after dismissing the confirm dialog
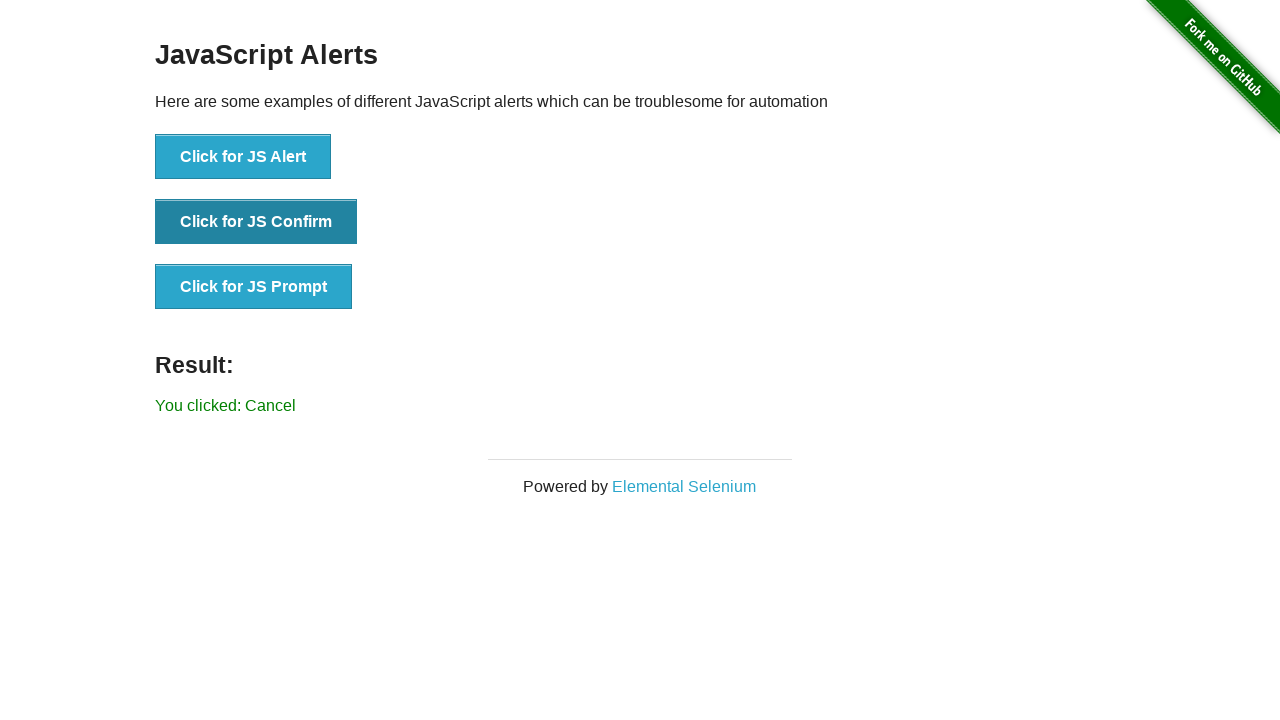

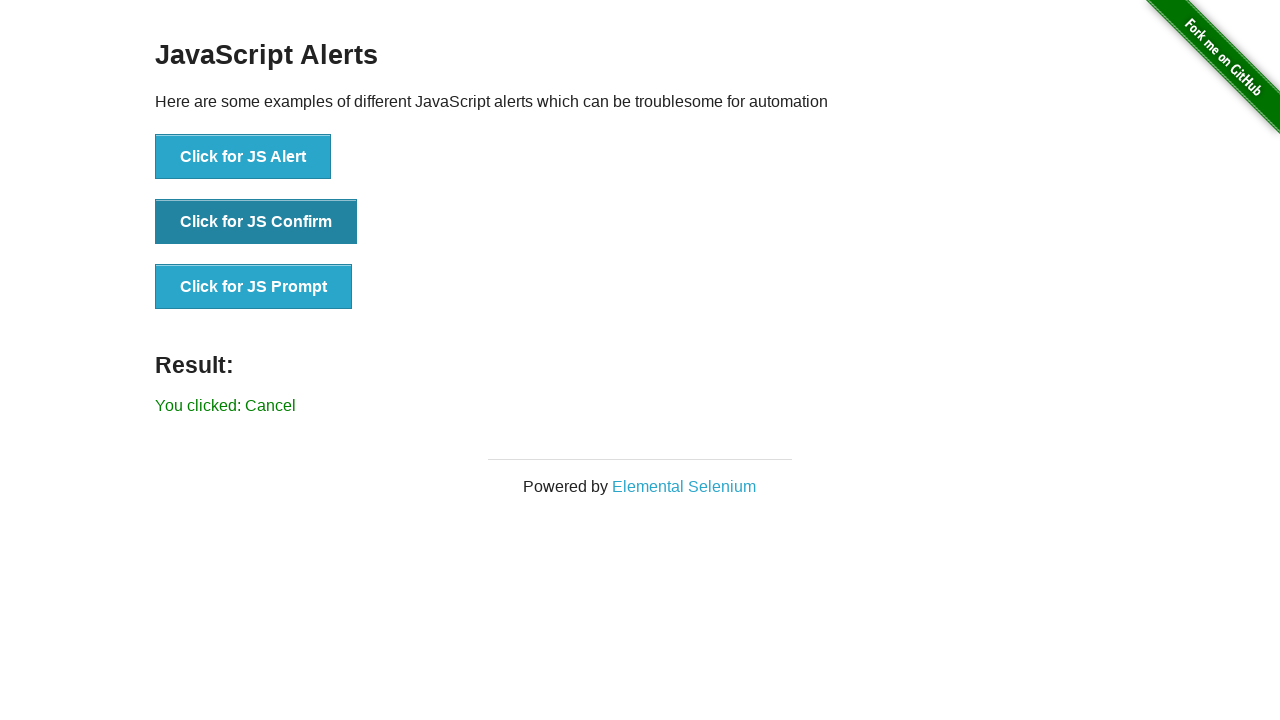